Tests a math-based form by extracting a value from an element attribute, calculating a result using logarithm and sine functions, filling in the answer, checking required checkboxes, and submitting the form.

Starting URL: http://suninjuly.github.io/get_attribute.html

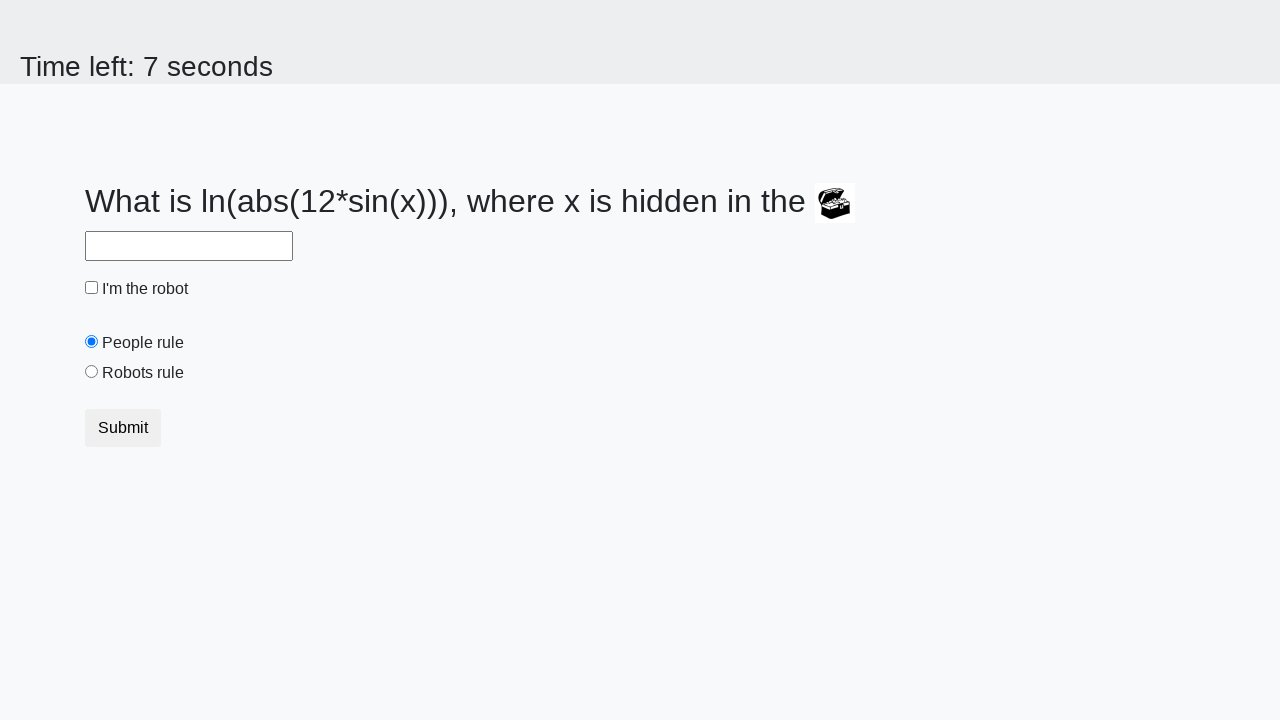

Located the treasure element
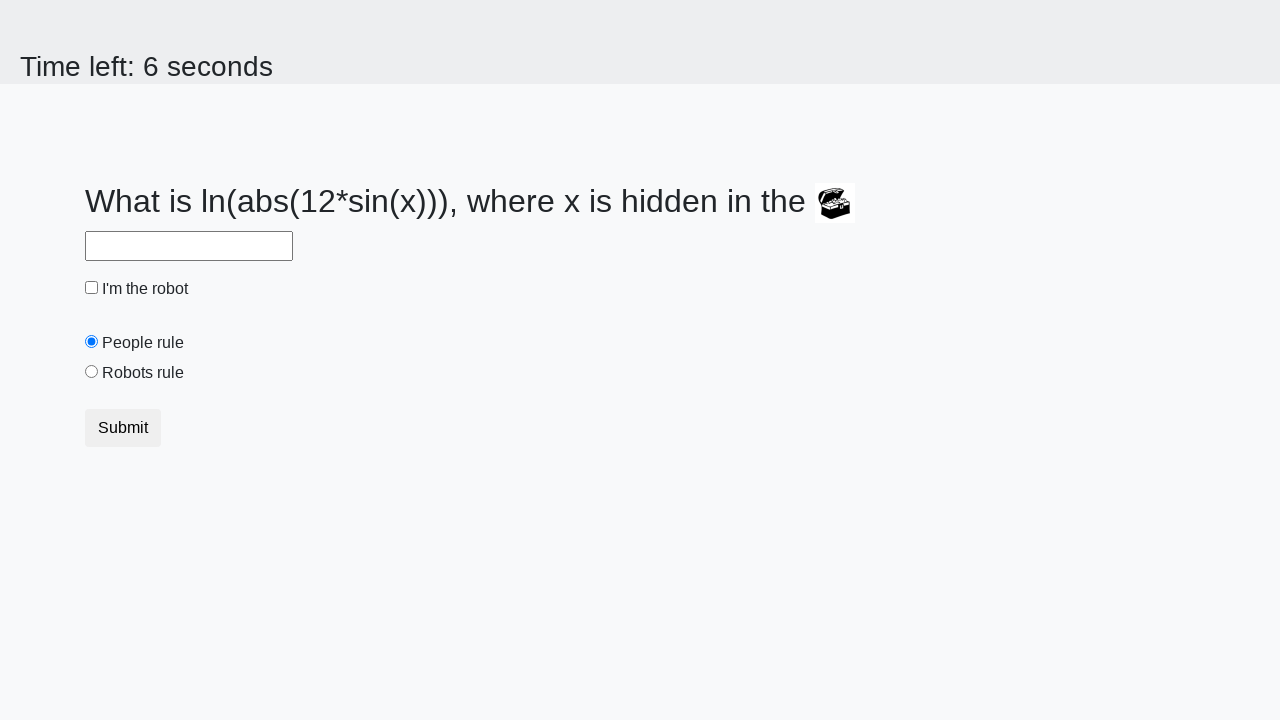

Extracted valuex attribute from treasure element
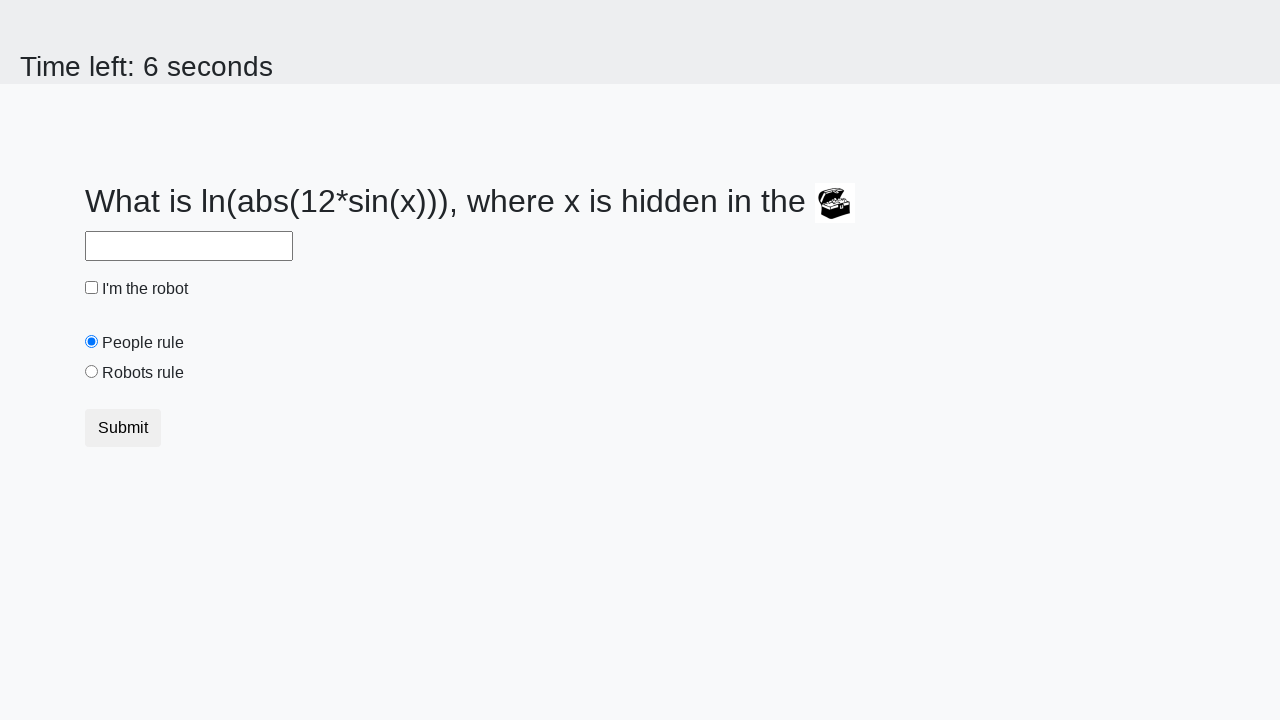

Calculated answer using logarithm and sine functions: 2.4742123007220043
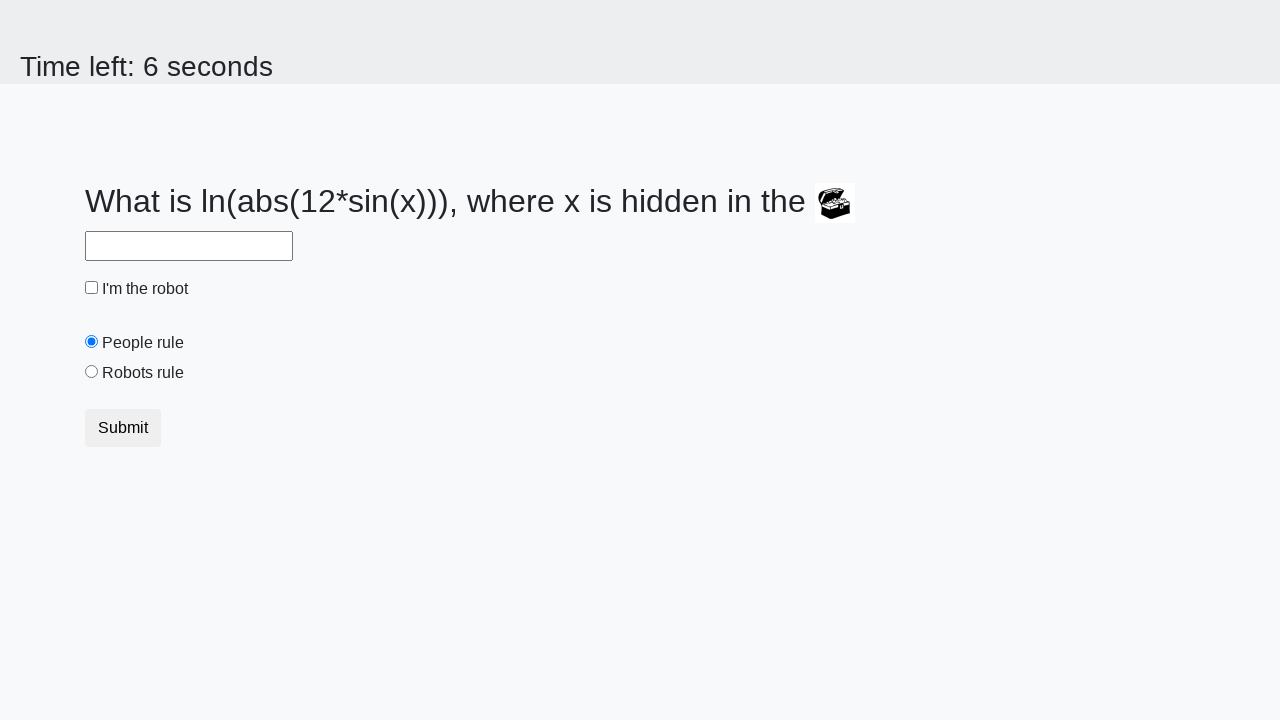

Filled answer field with calculated value: 2.4742123007220043 on #answer
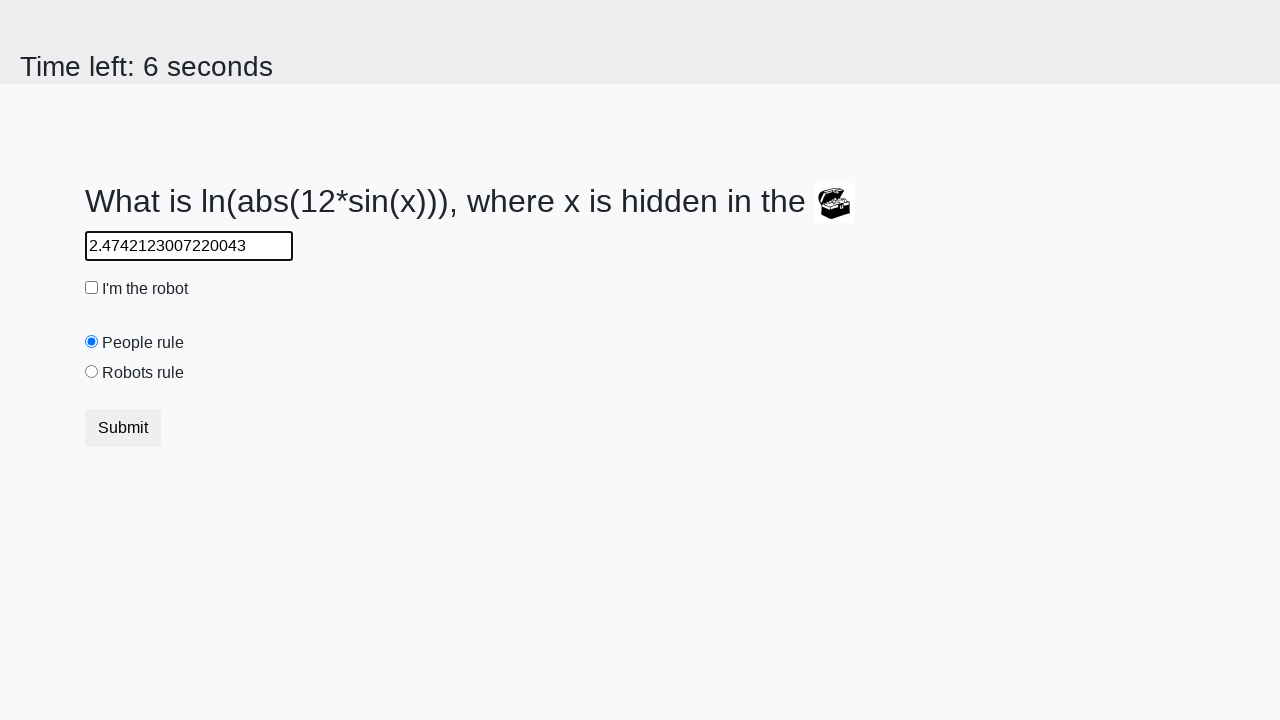

Checked the robot checkbox at (92, 288) on #robotCheckbox
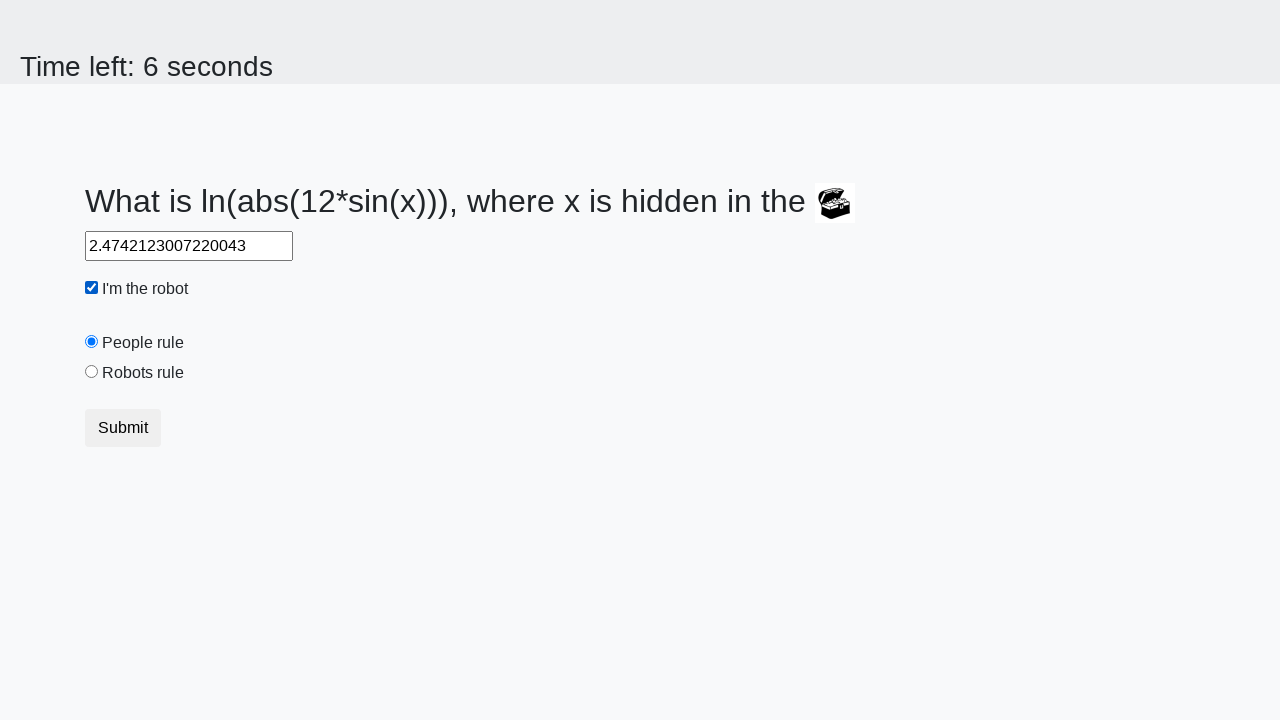

Checked the robots rule checkbox at (92, 372) on #robotsRule
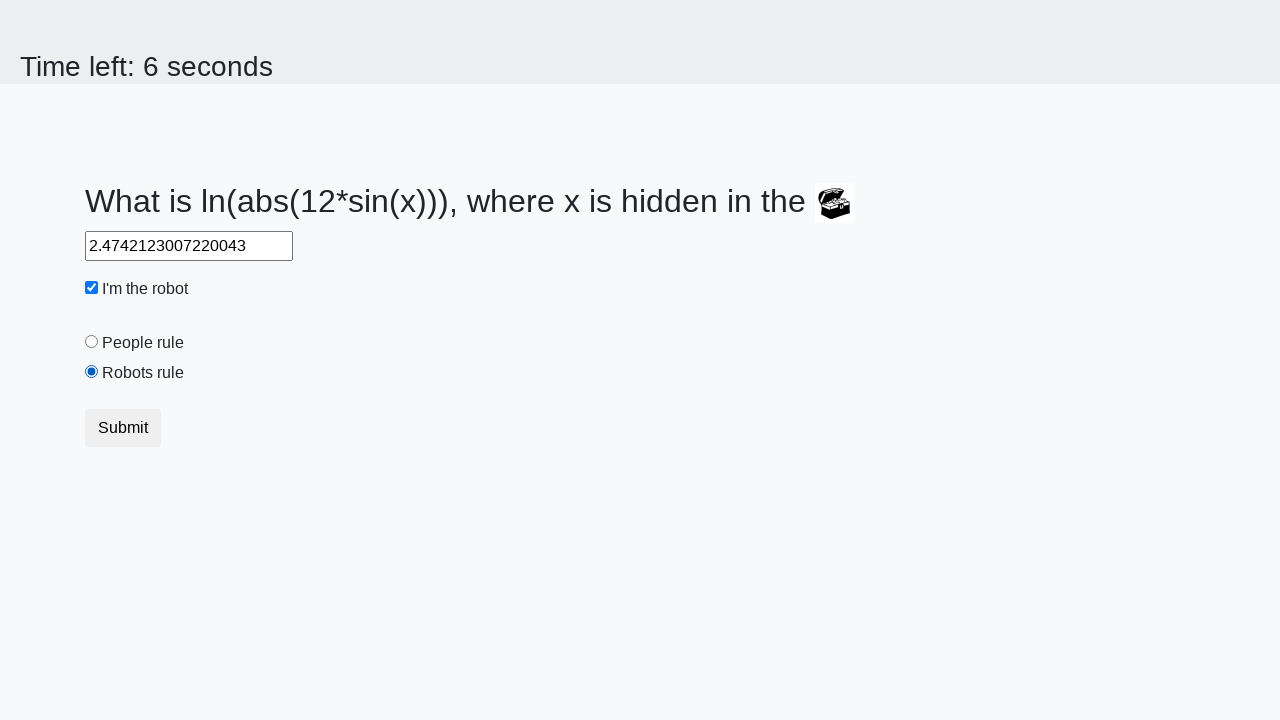

Clicked the submit button at (123, 428) on button.btn
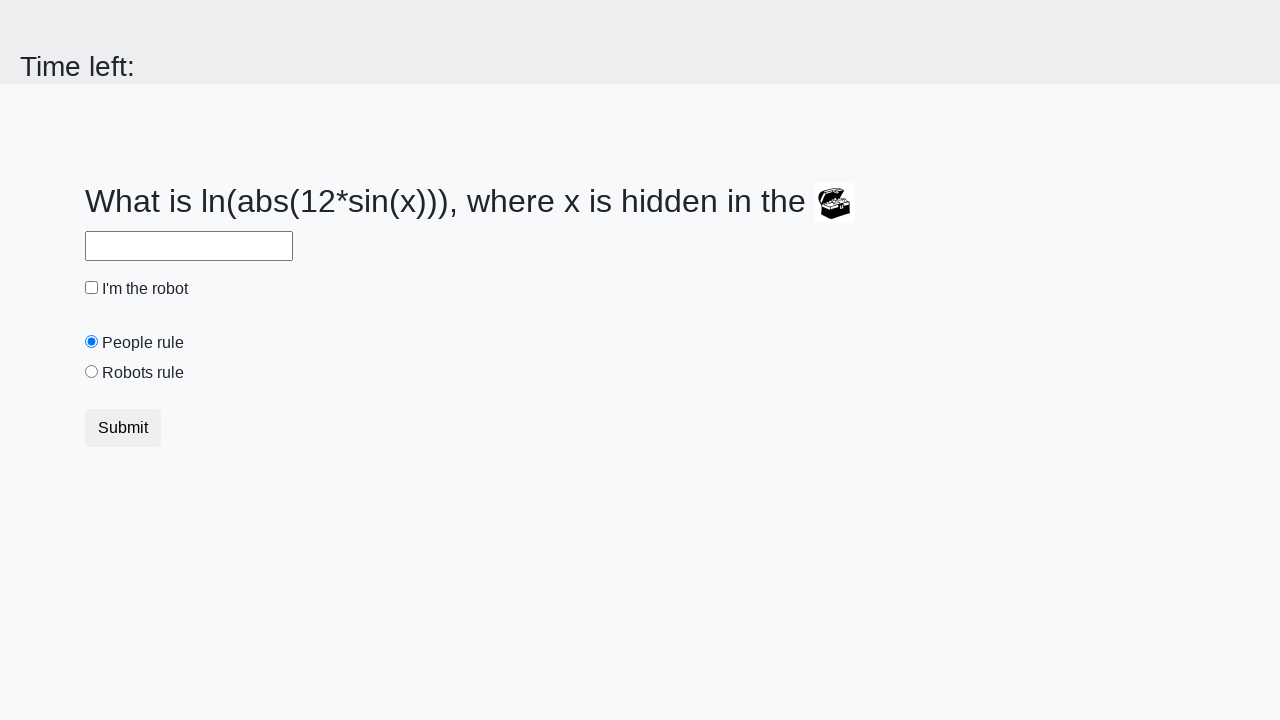

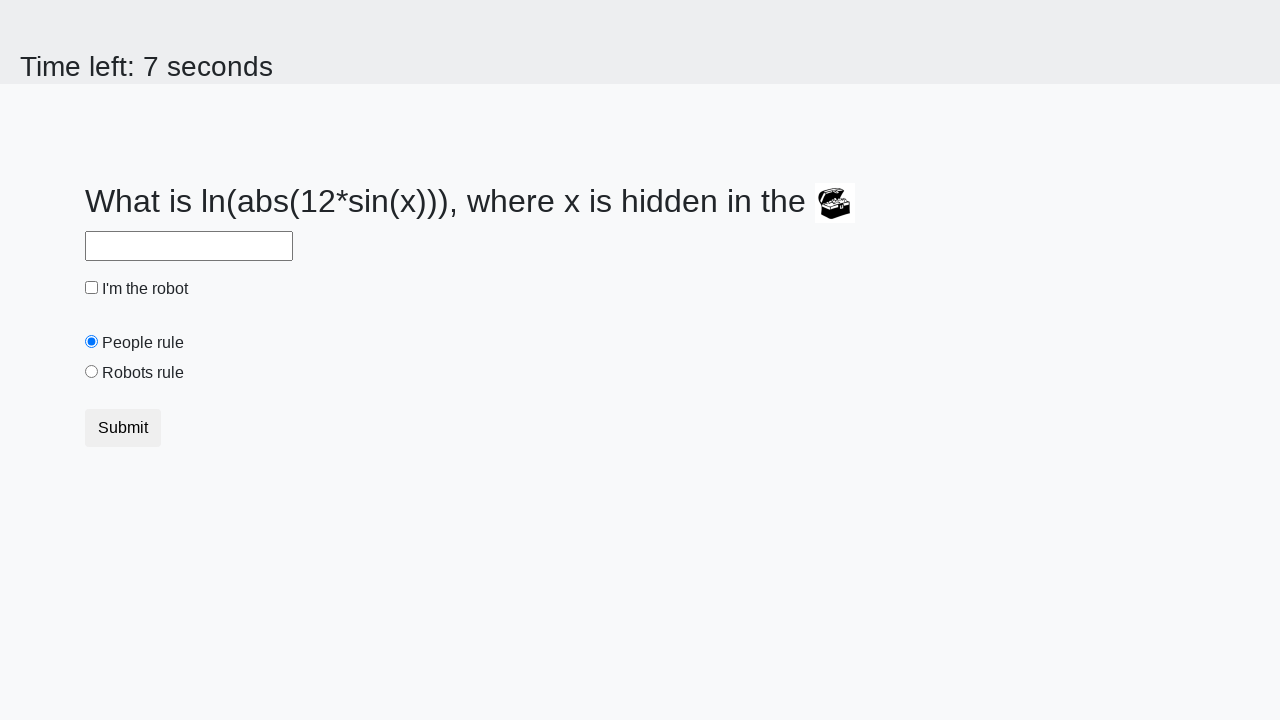